Tests e-commerce cart functionality by adding specific produce items (Cucumber, Brocolli, Beetroot) to cart, proceeding to checkout, and applying a promo code to verify the discount is applied.

Starting URL: https://rahulshettyacademy.com/seleniumPractise/

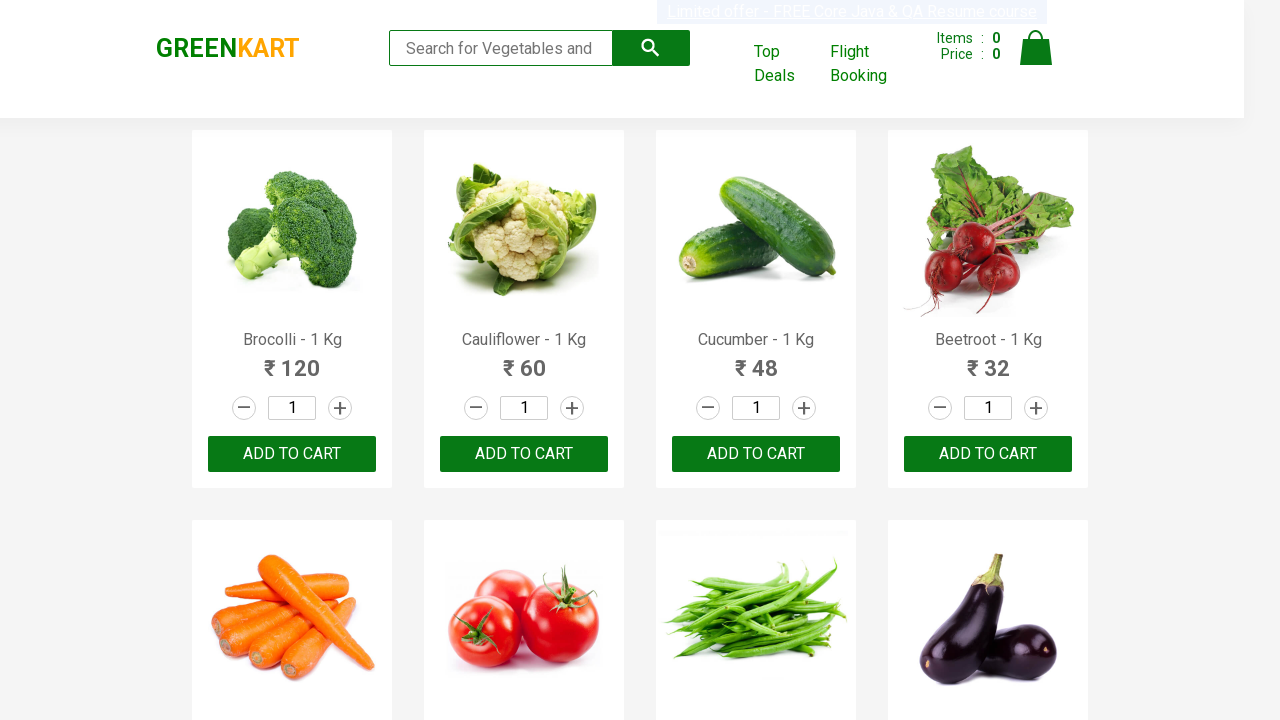

Waited for product names to load on the page
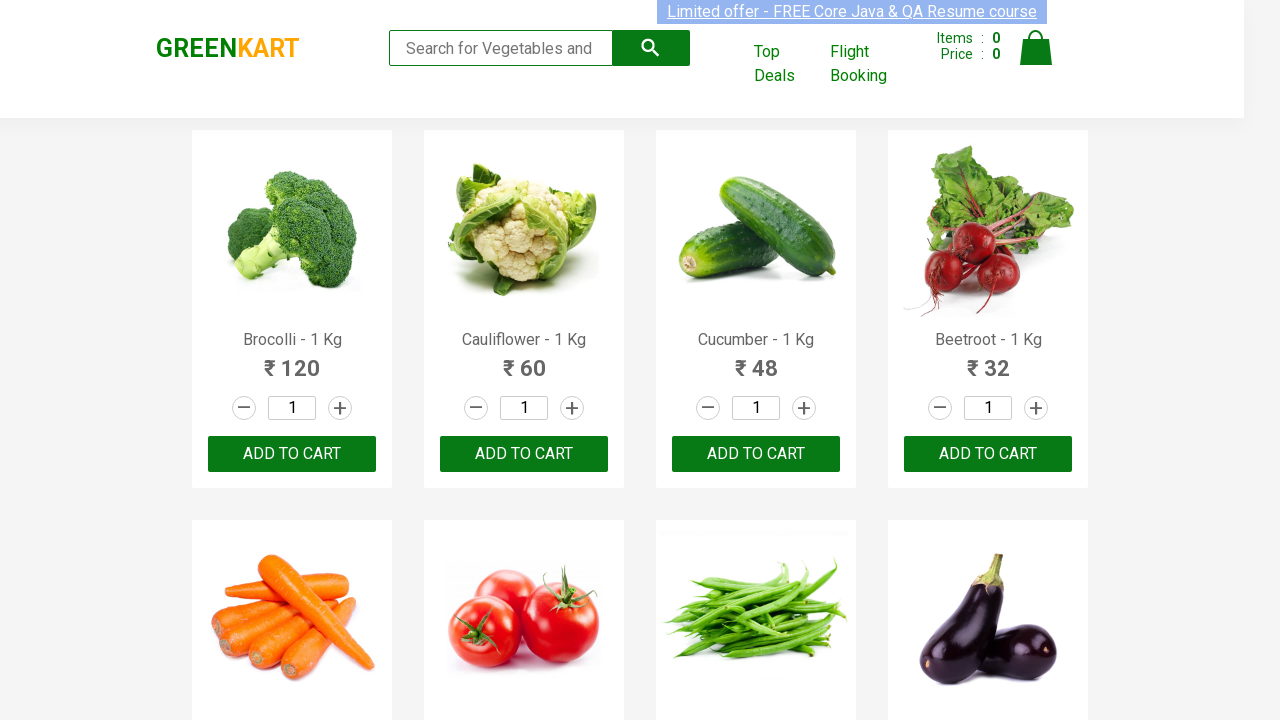

Retrieved all product name elements from the page
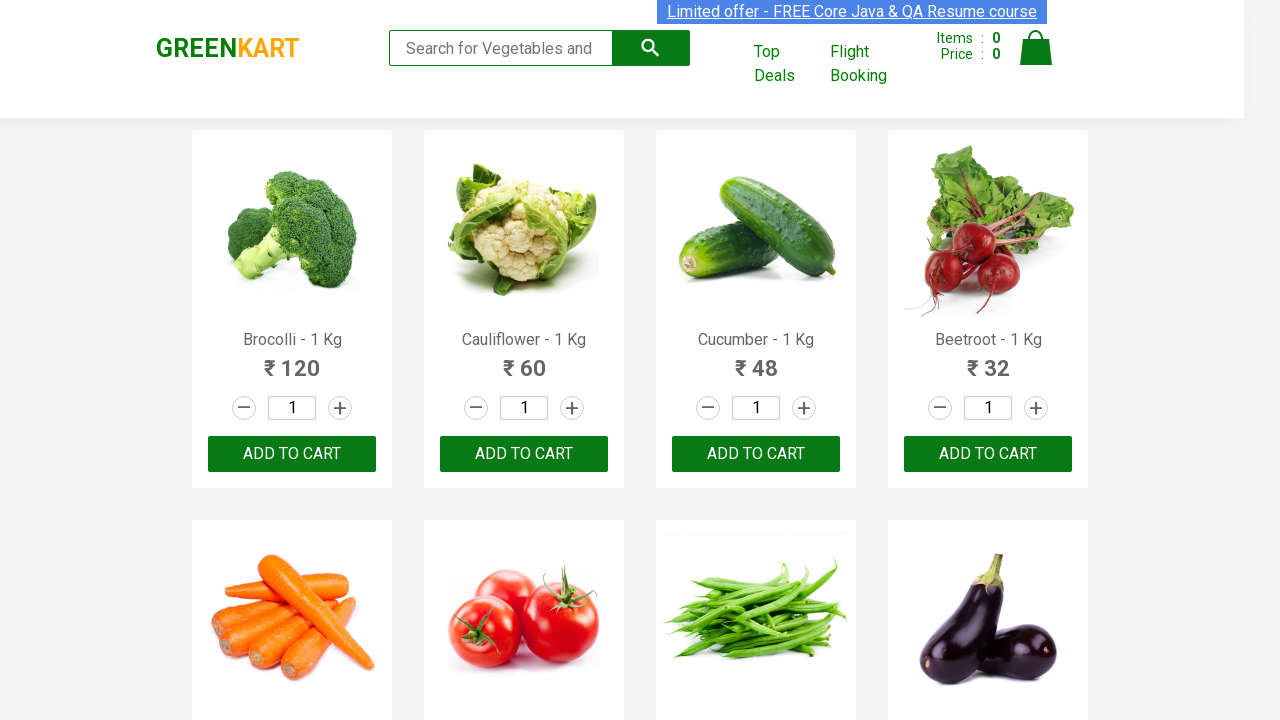

Retrieved all add to cart buttons for products
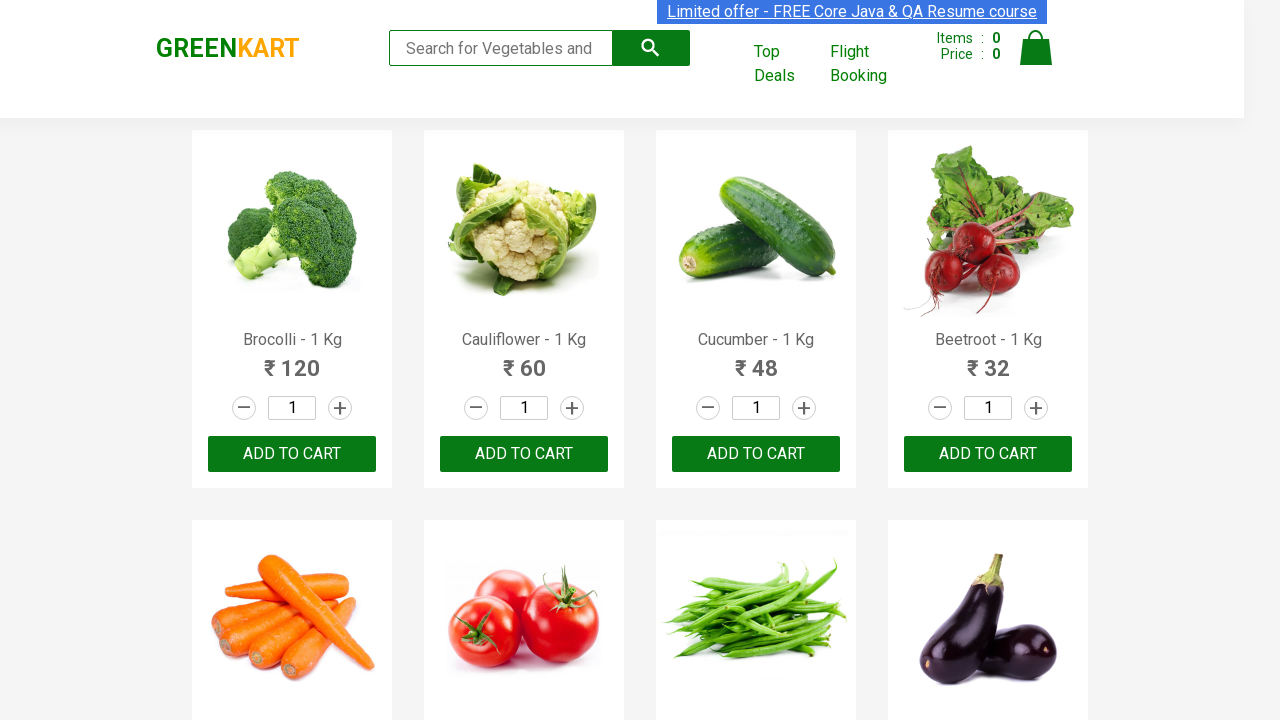

Added Brocolli to cart (item 1 of 3) at (292, 454) on xpath=//div[@class='product-action']/button >> nth=0
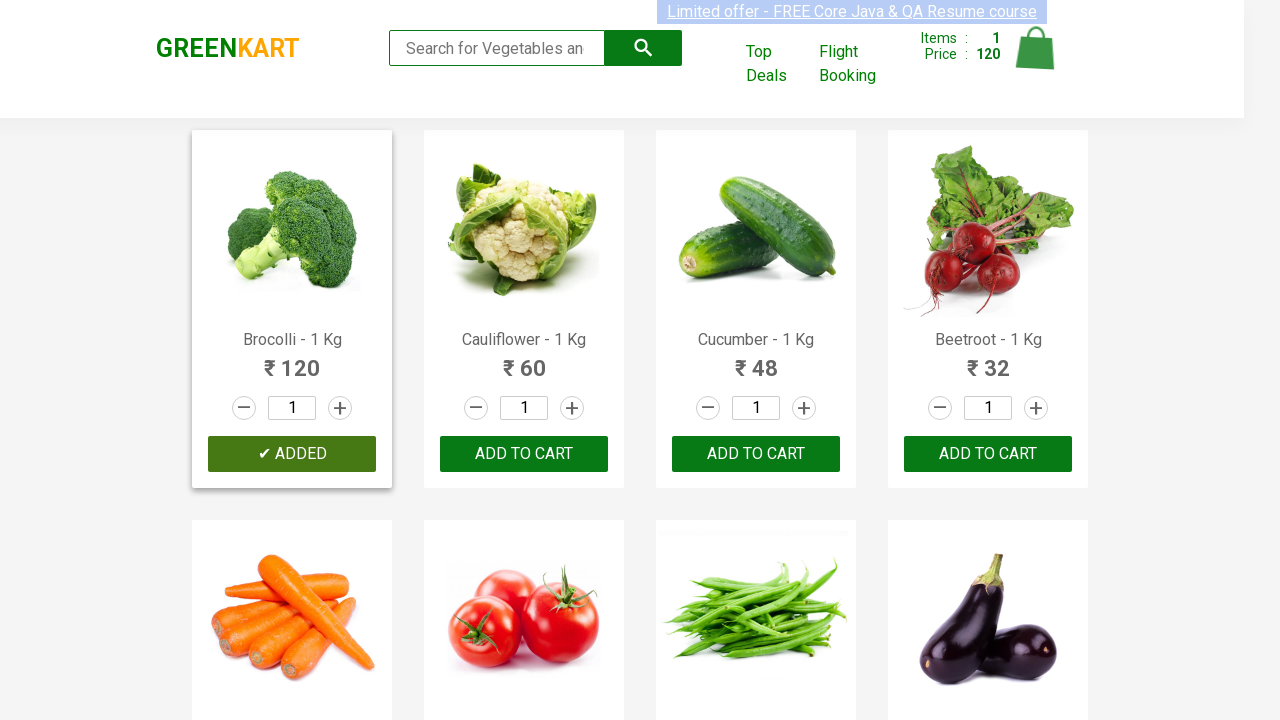

Added Cucumber to cart (item 2 of 3) at (756, 454) on xpath=//div[@class='product-action']/button >> nth=2
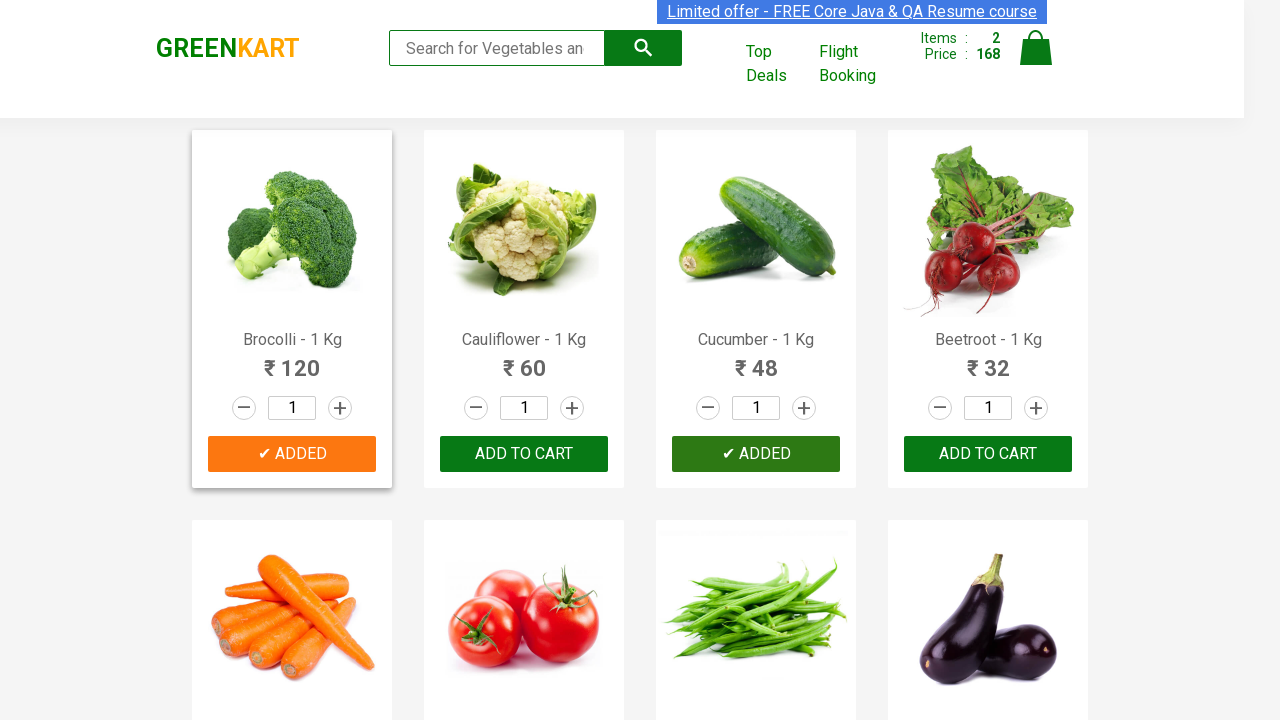

Added Beetroot to cart (item 3 of 3) at (988, 454) on xpath=//div[@class='product-action']/button >> nth=3
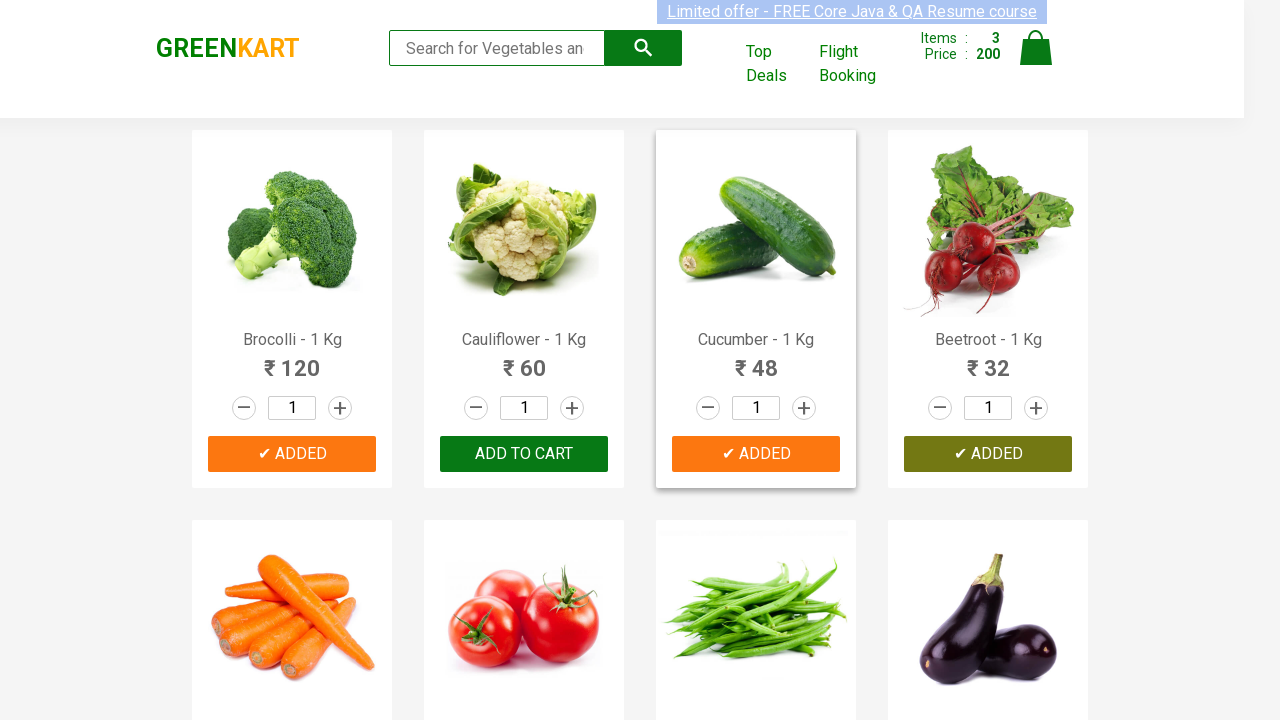

Clicked cart icon to view cart at (1036, 48) on img[alt='Cart']
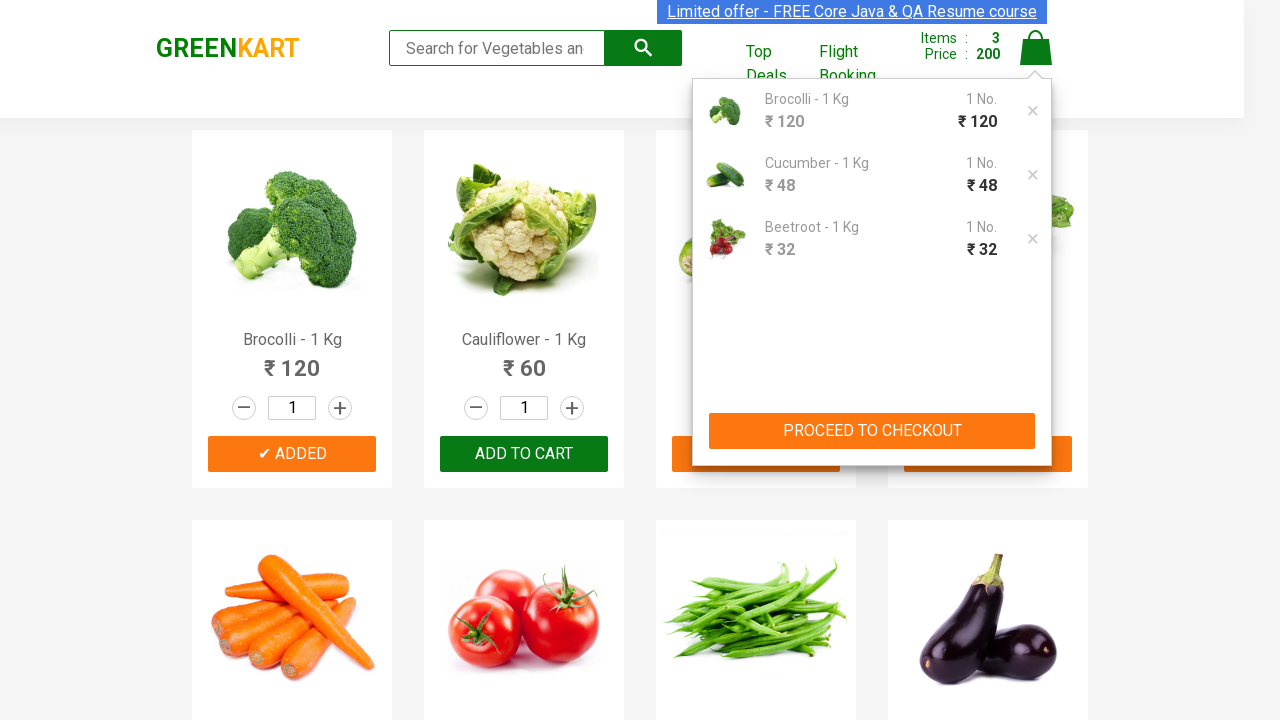

Clicked proceed to checkout button at (872, 431) on xpath=//button[contains(text(),'PROCEED TO CHECKOUT')]
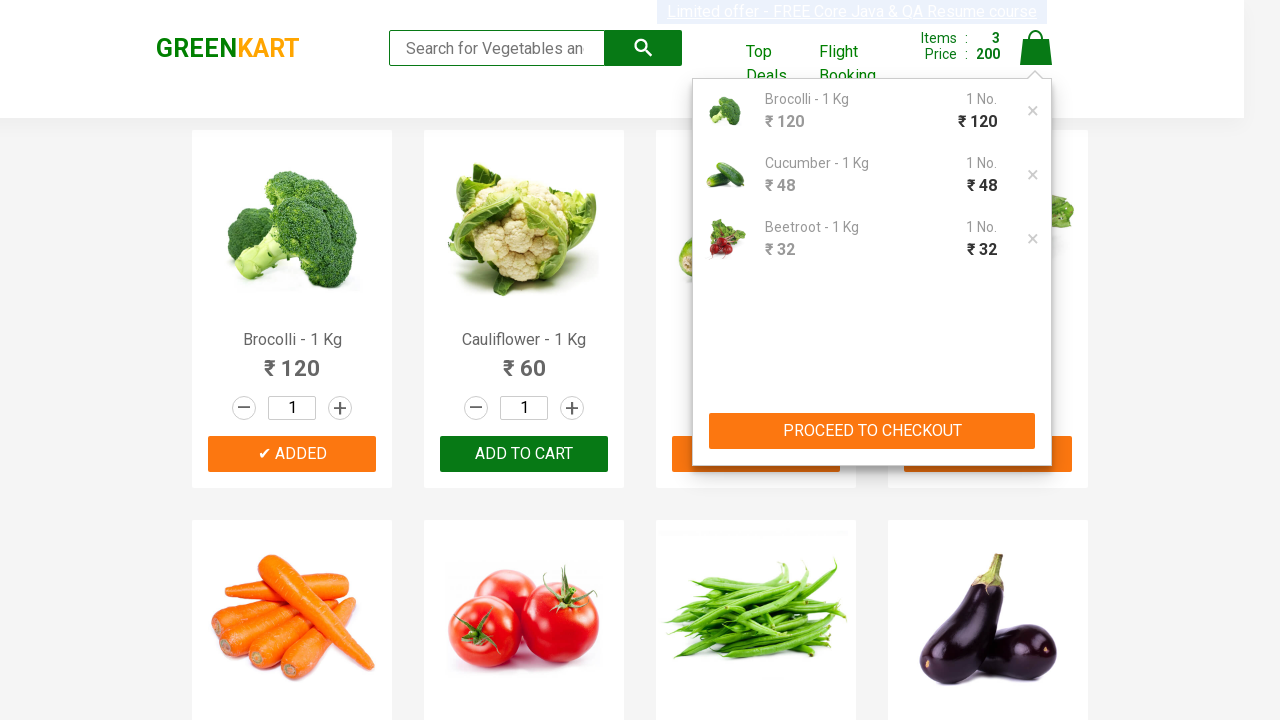

Waited for promo code input field to appear
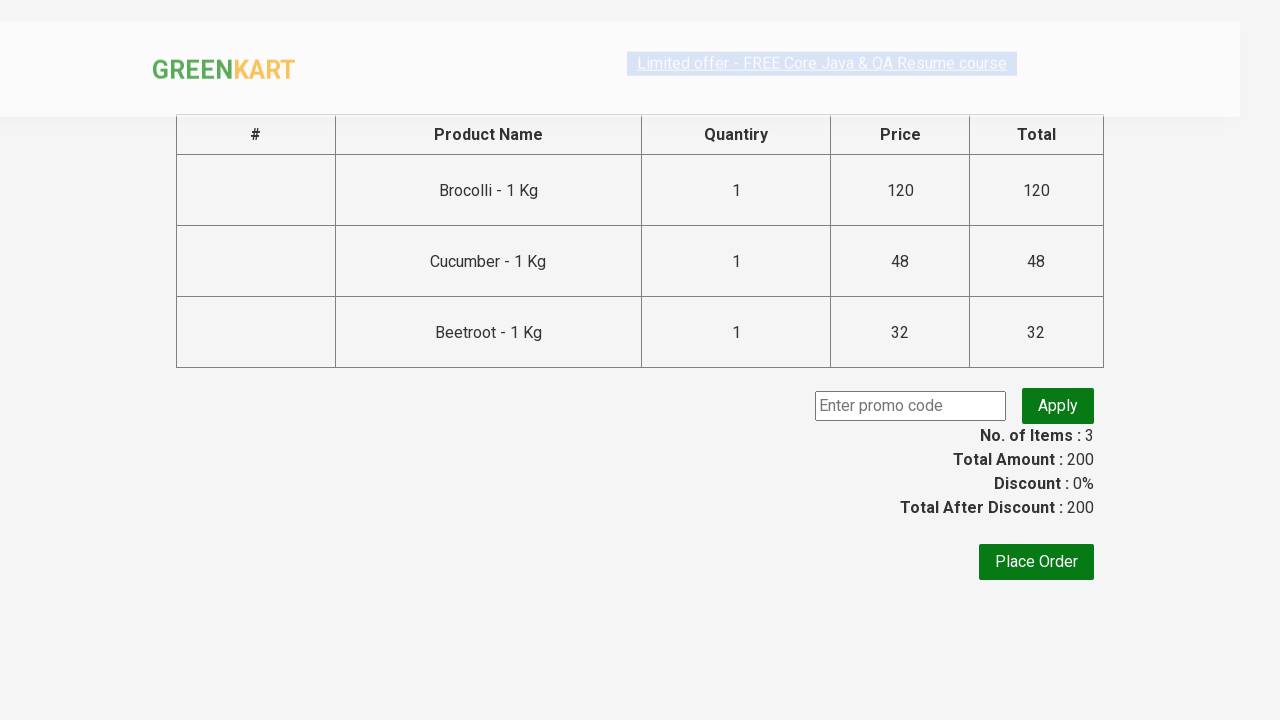

Filled promo code field with 'rahulshettyacademy' on input.promoCode
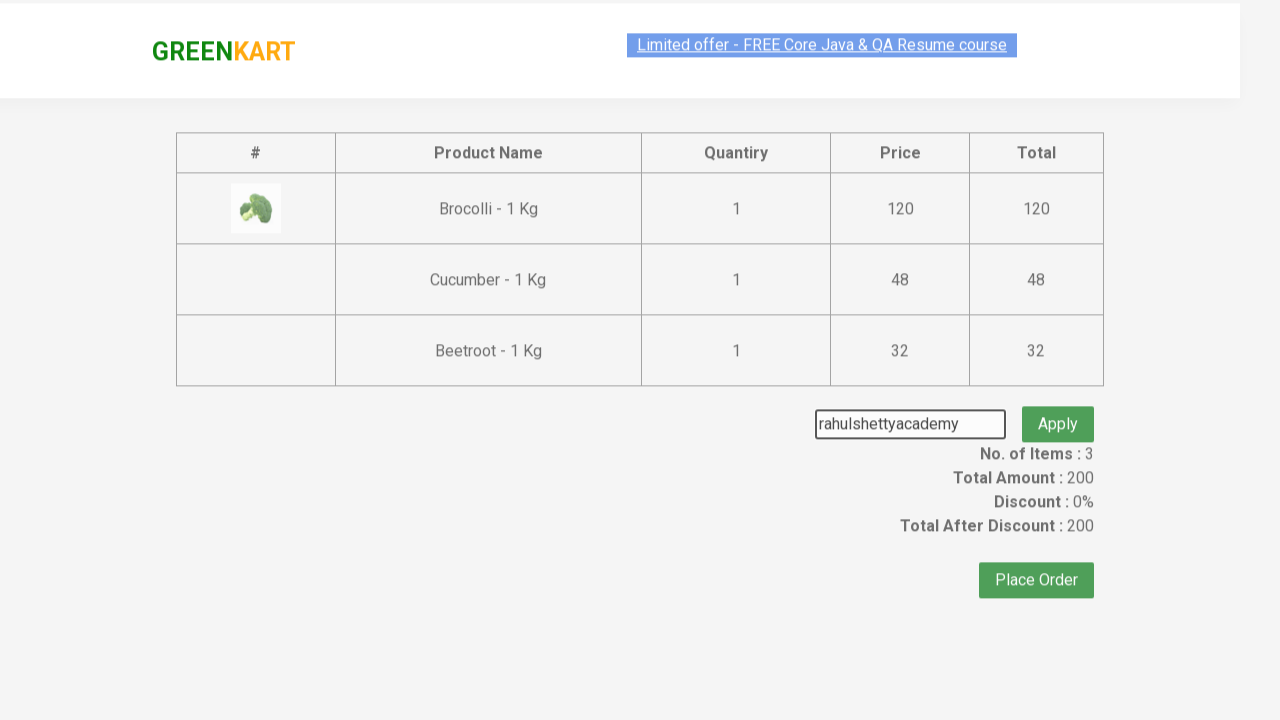

Clicked apply promo button at (1058, 409) on button.promoBtn
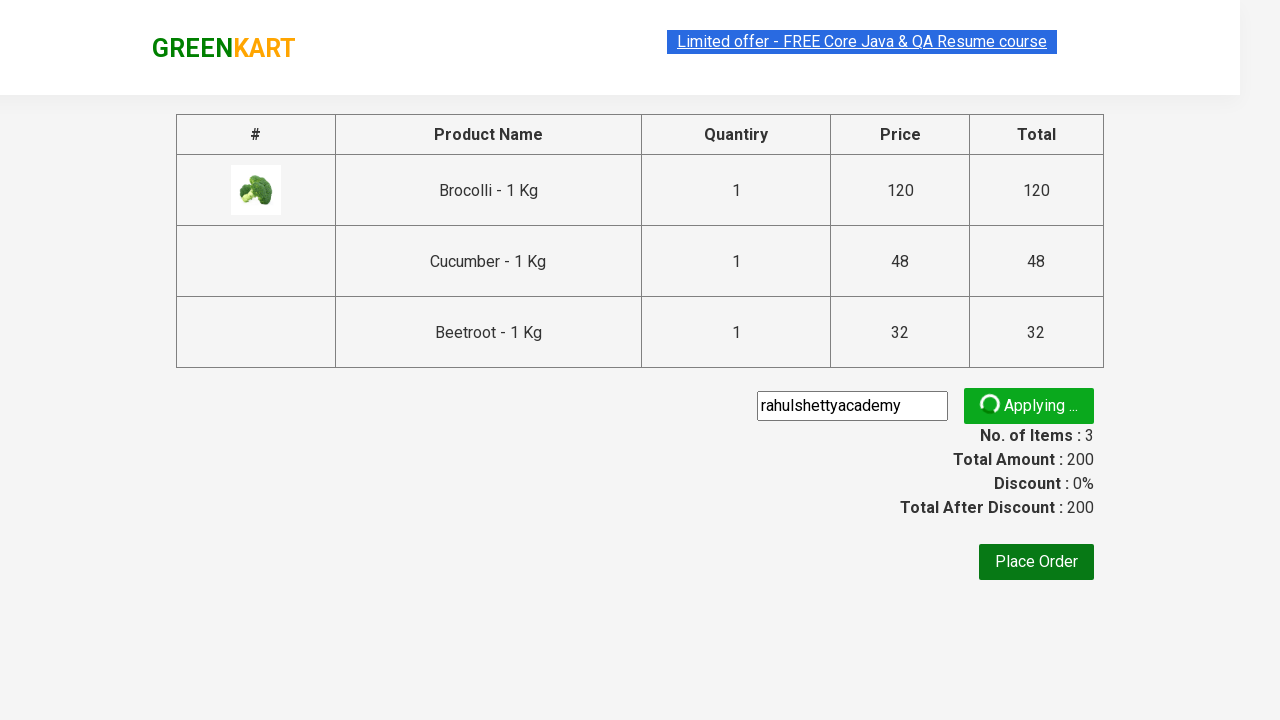

Promo code successfully applied - discount confirmed
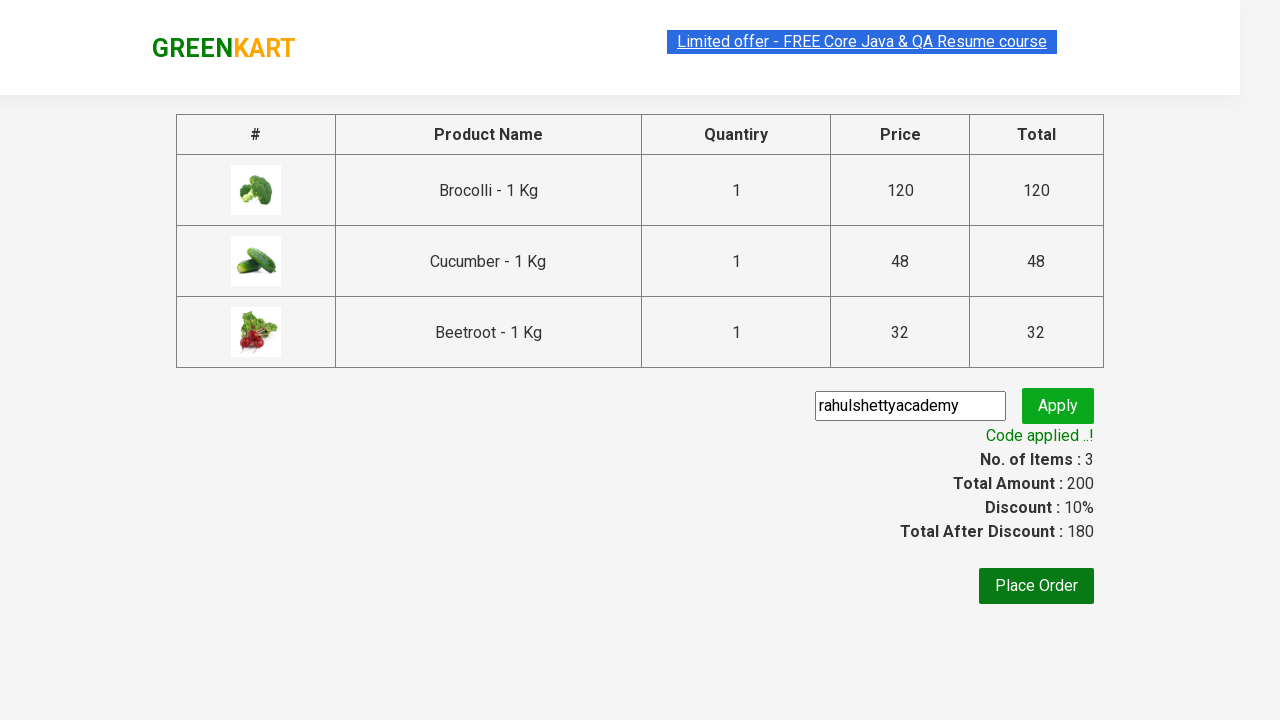

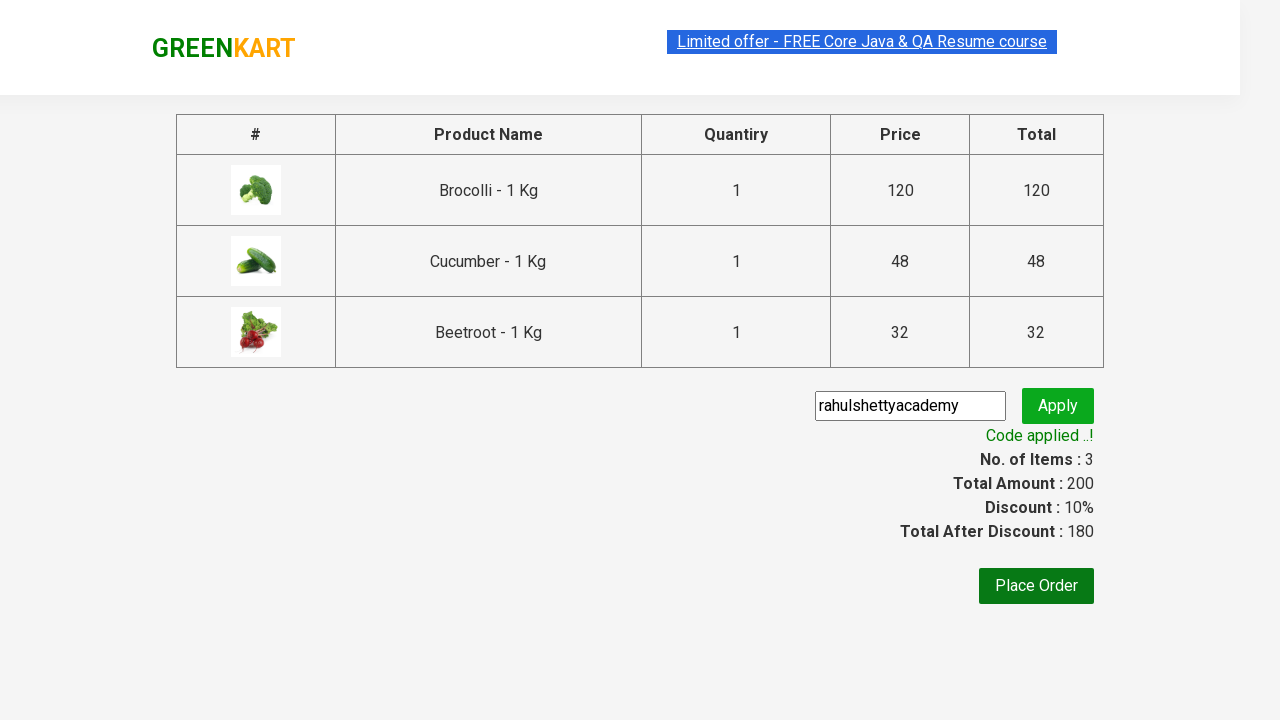